Tests dynamic loading functionality by clicking a start button and waiting for the finish element to appear after content loads dynamically.

Starting URL: http://the-internet.herokuapp.com/dynamic_loading/2

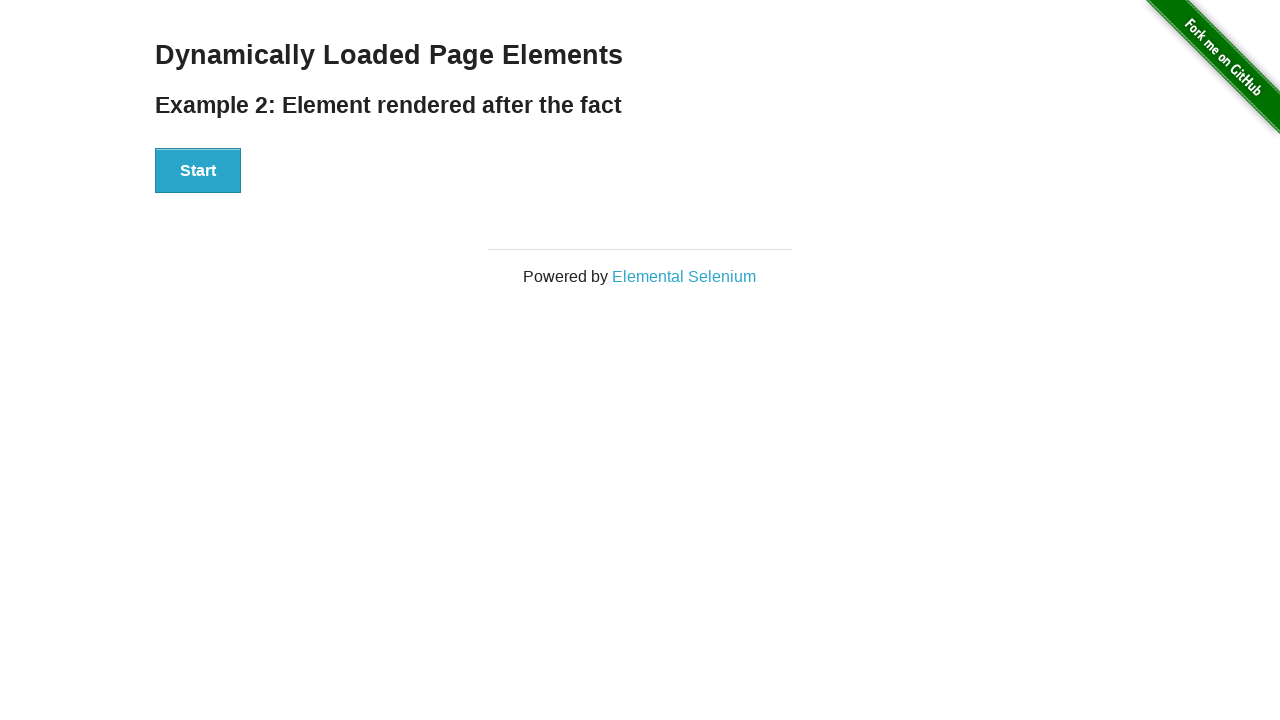

Clicked the start button to trigger dynamic loading at (198, 171) on #start button
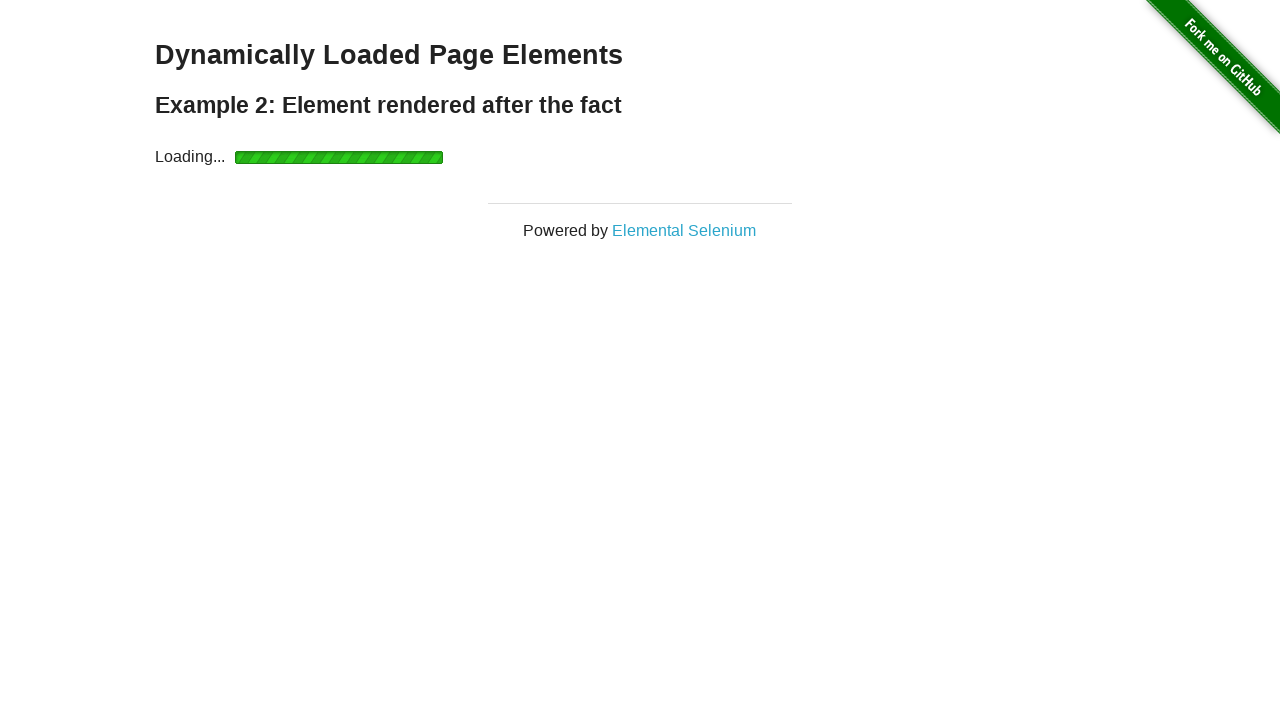

Finish element appeared after dynamic content loaded
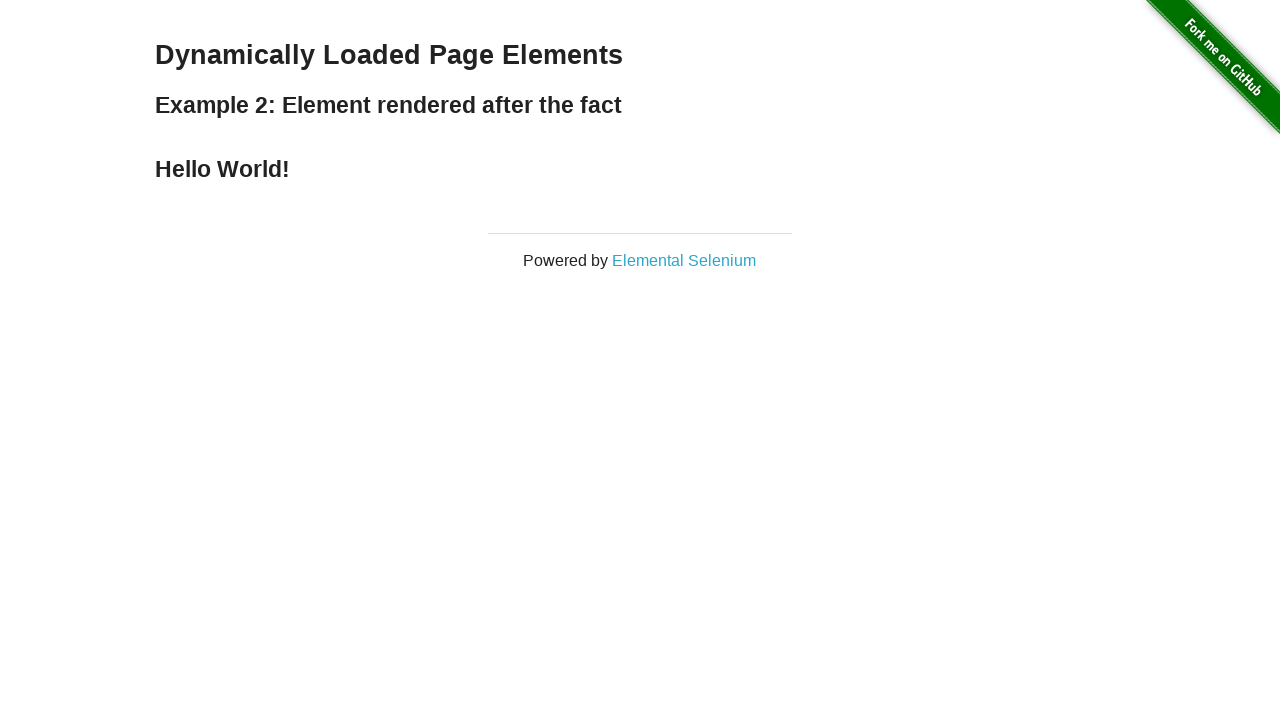

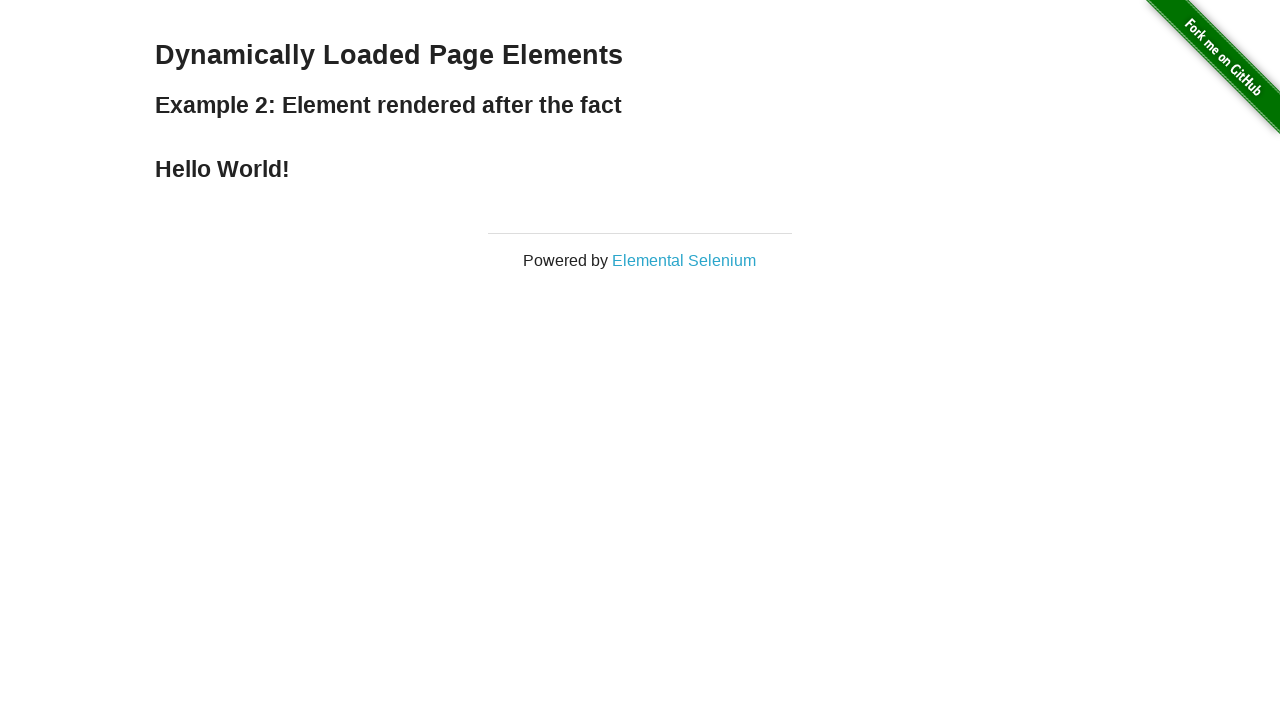